Navigates to Submit New Language page and verifies that the captcha image has the correct src attribute.

Starting URL: https://www.99-bottles-of-beer.net/

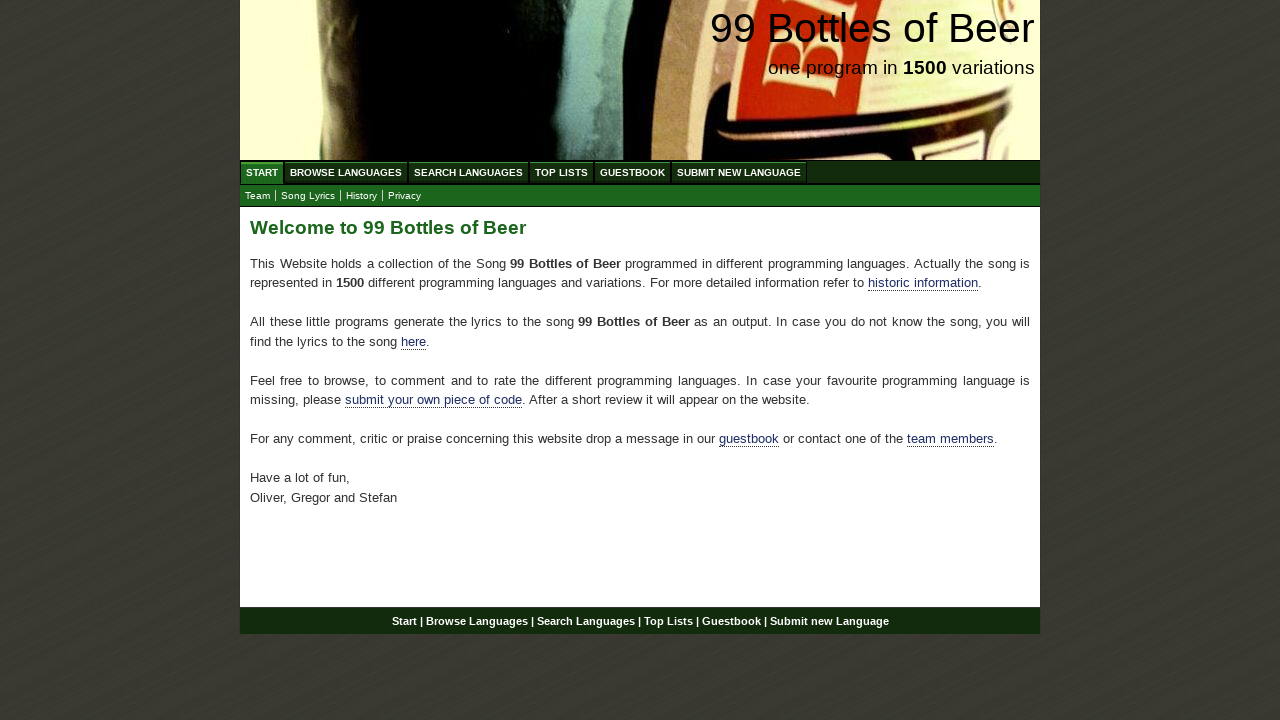

Clicked on Submit New Language menu link at (739, 172) on a[href='/submitnewlanguage.html']
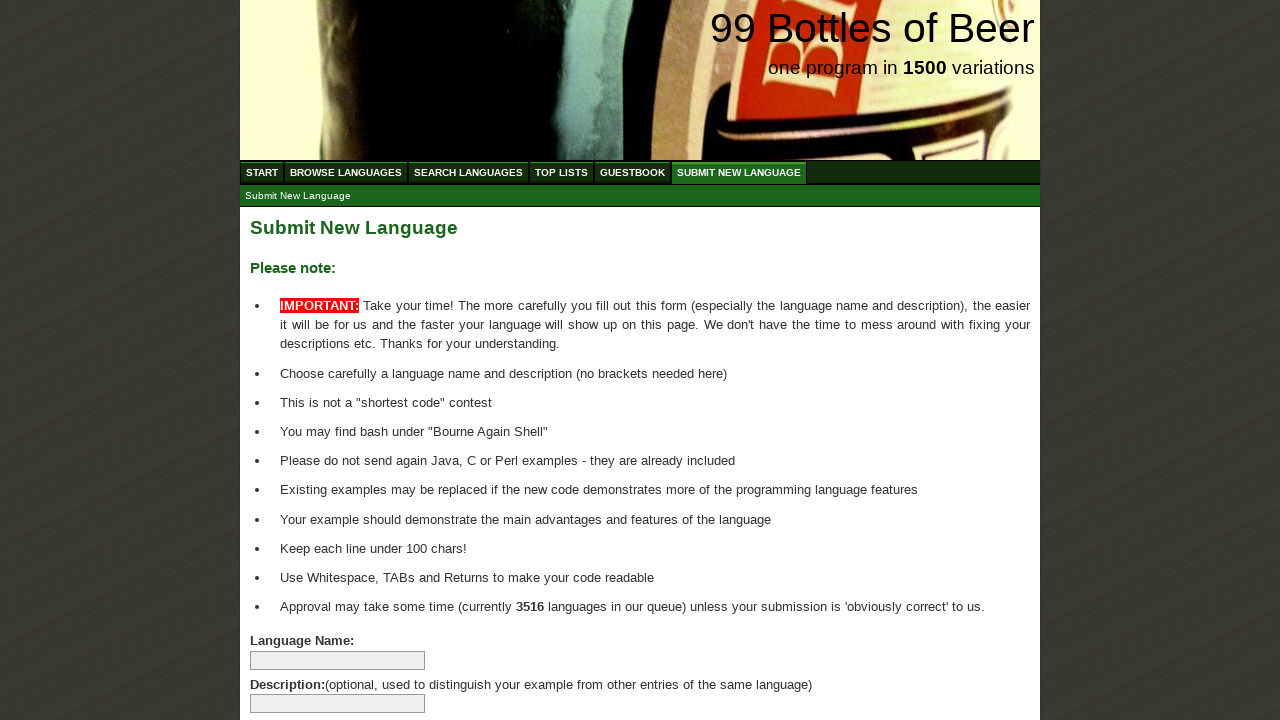

Located captcha image element
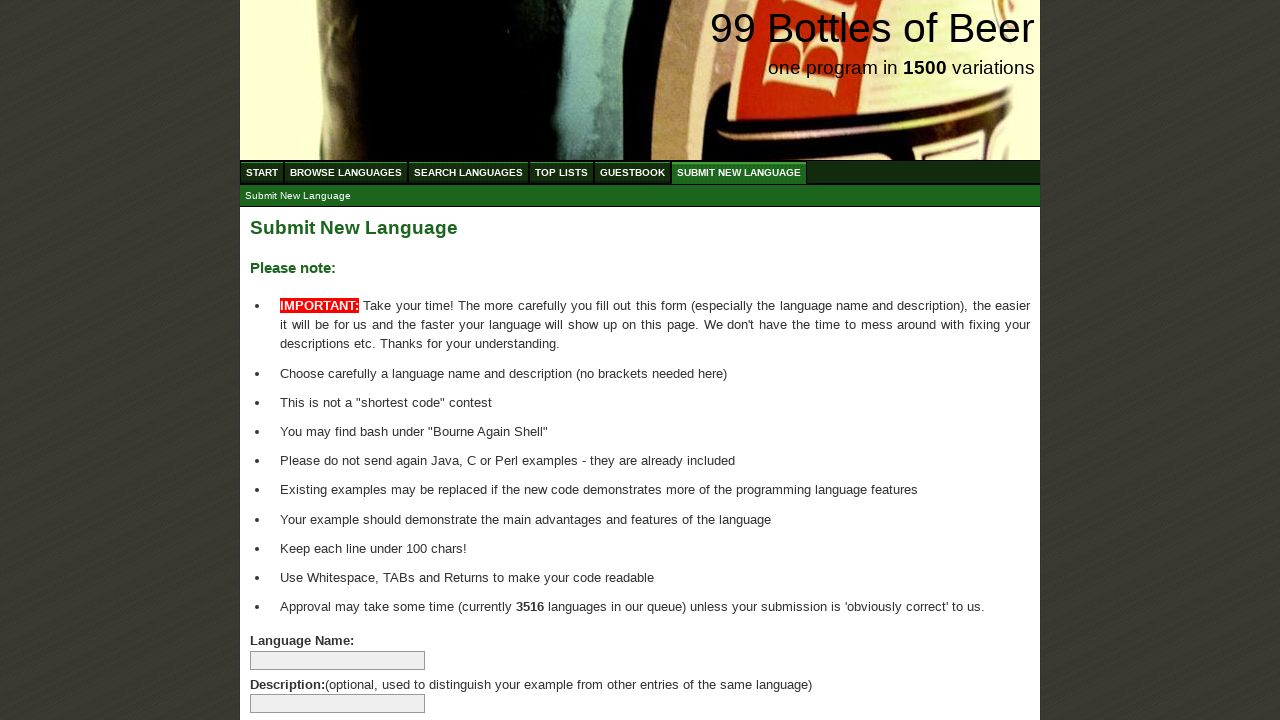

Waited for captcha image to load
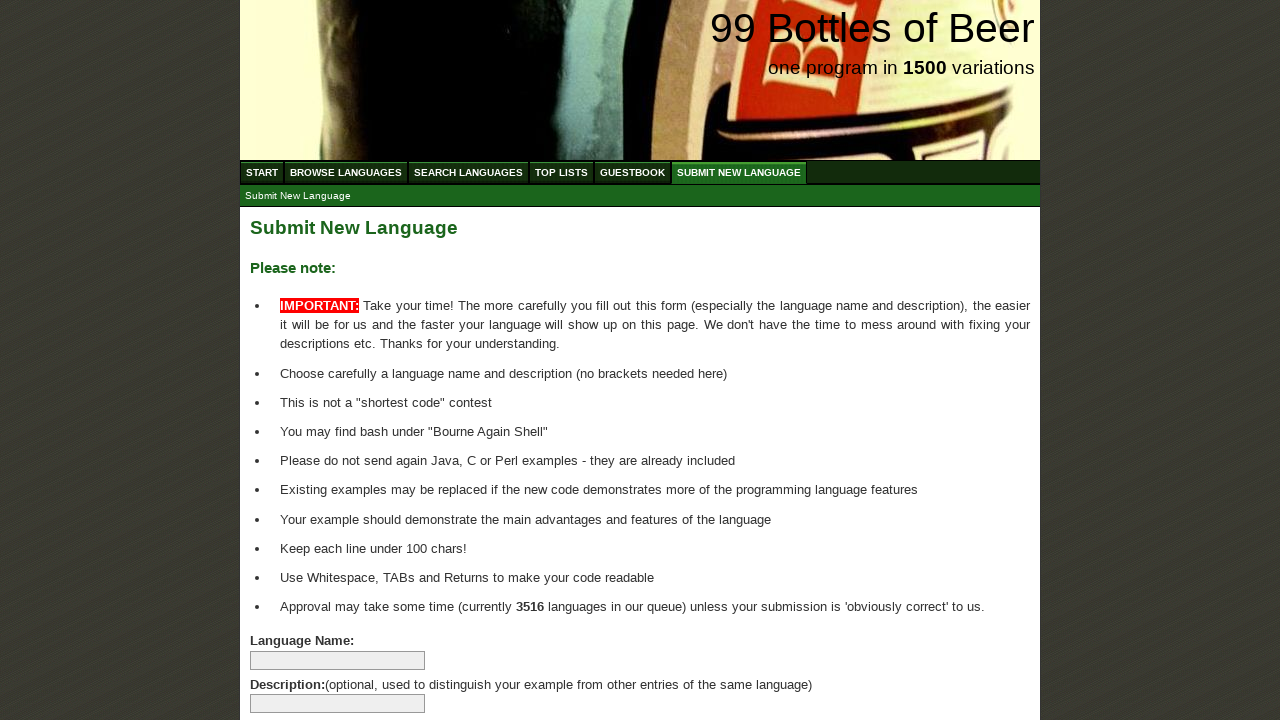

Verified captcha image src attribute equals '/captcha.php'
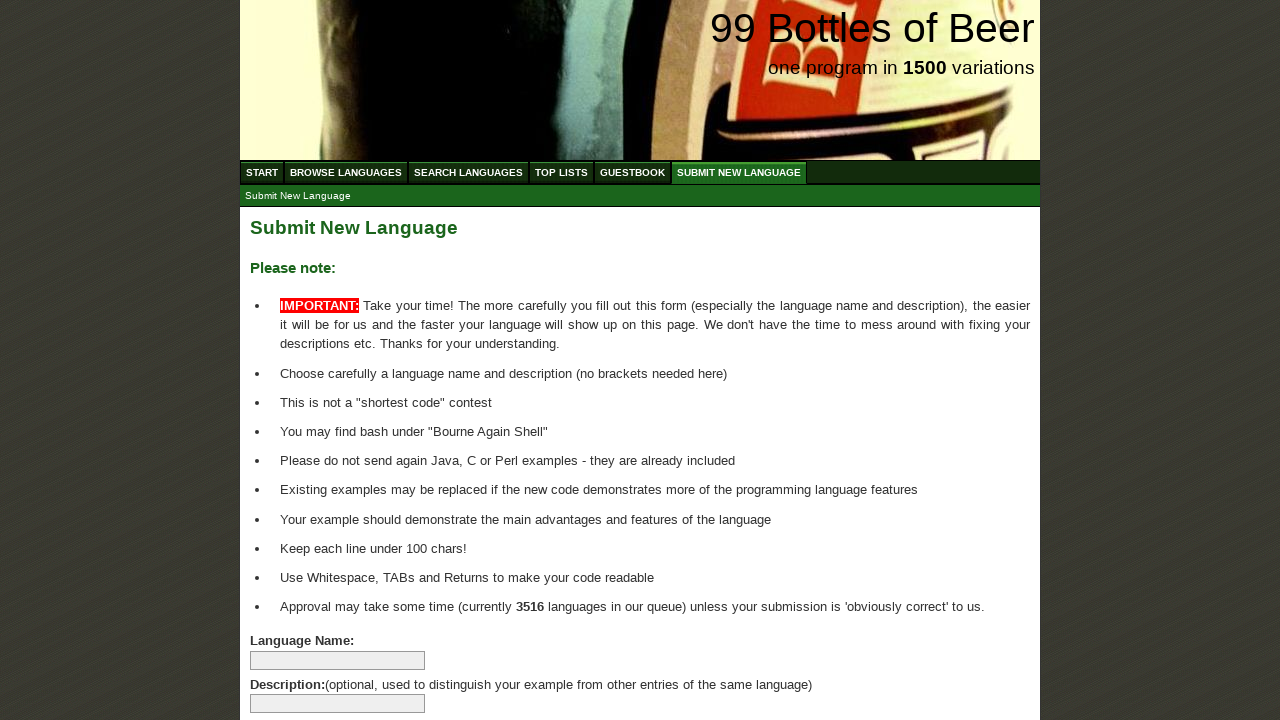

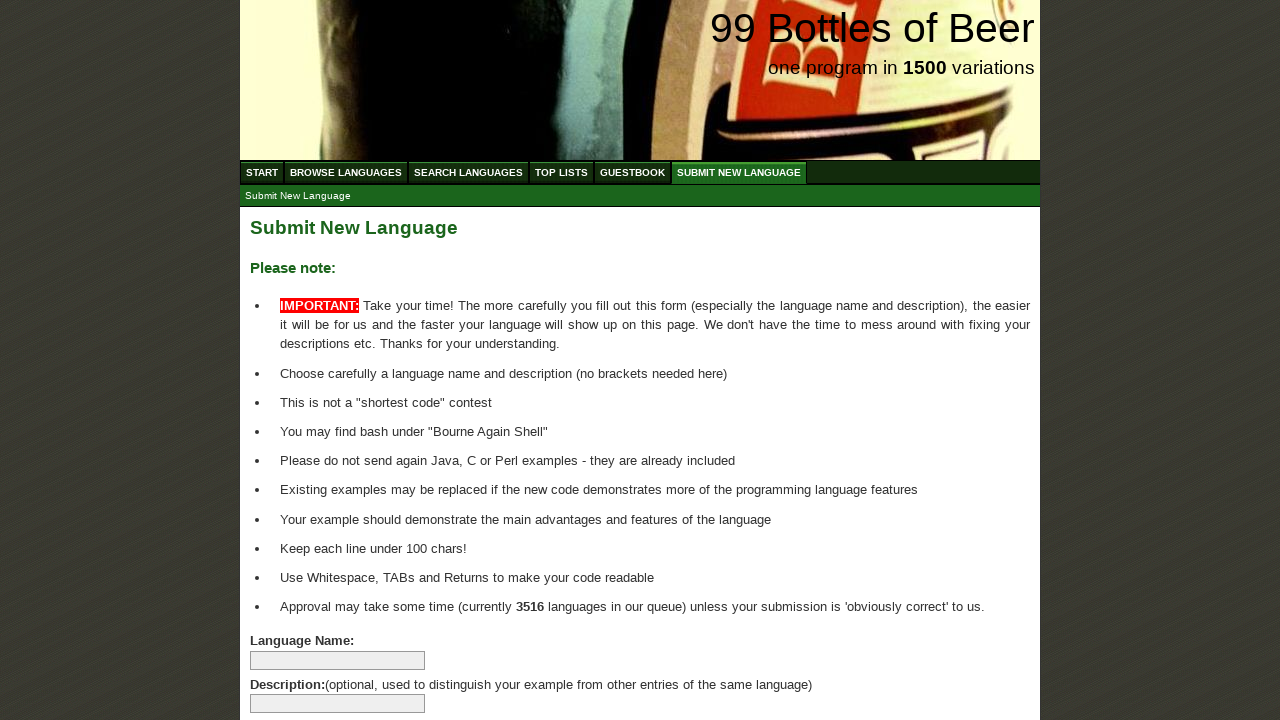